Navigates to the OTUS educational platform homepage and waits for the page to load

Starting URL: https://otus.ru

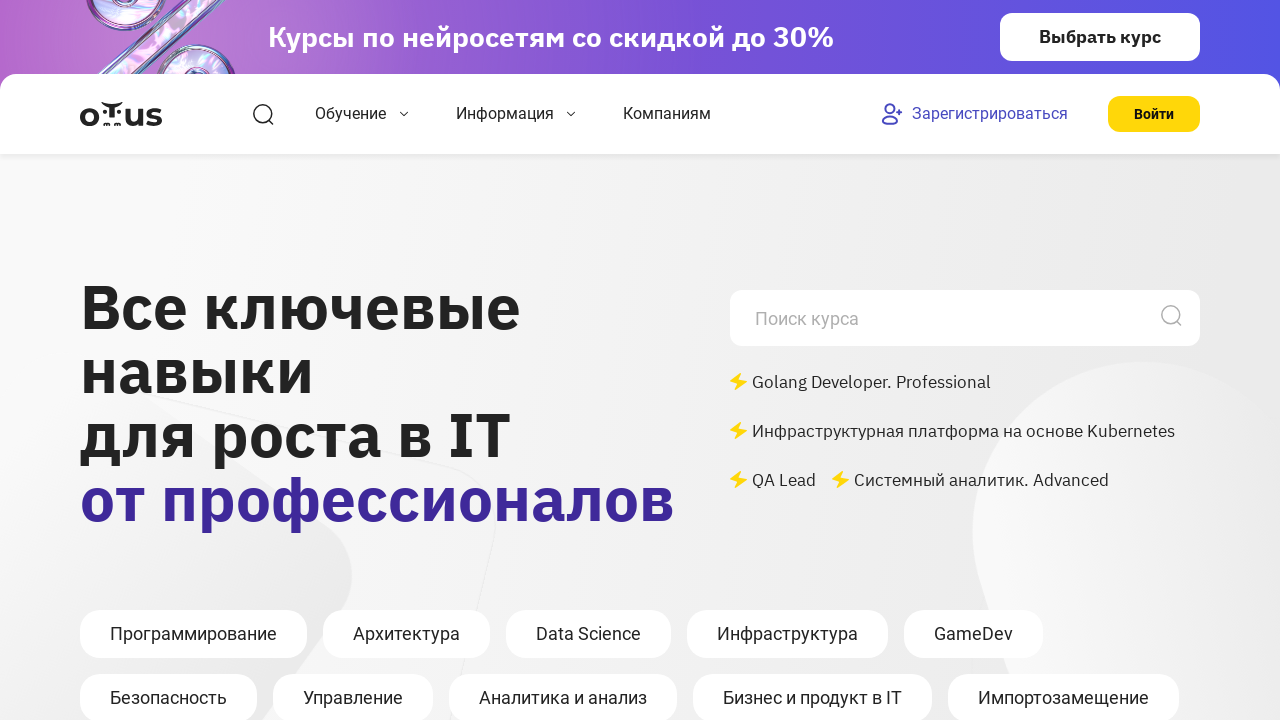

OTUS homepage loaded and network idle state reached
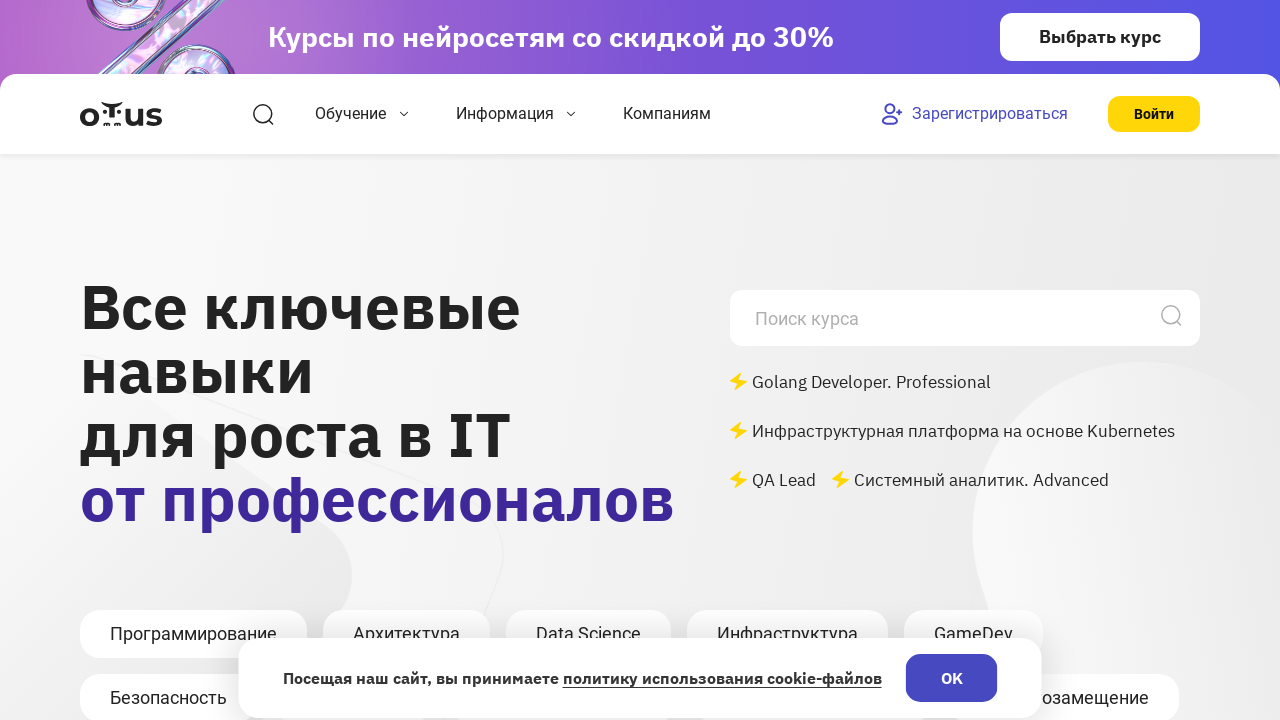

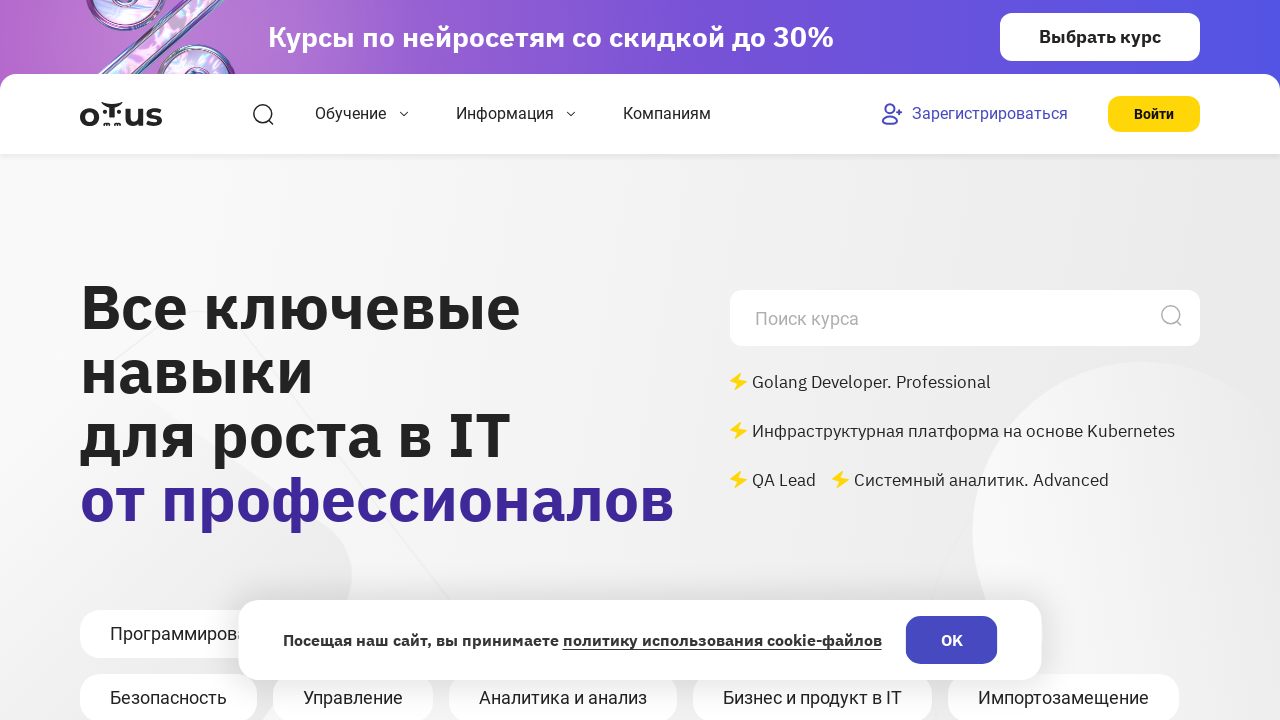